Tests e-commerce product search and add to cart functionality by searching for products containing "ca" and adding specific items to cart

Starting URL: https://www.rahulshettyacademy.com/seleniumPractise/#/

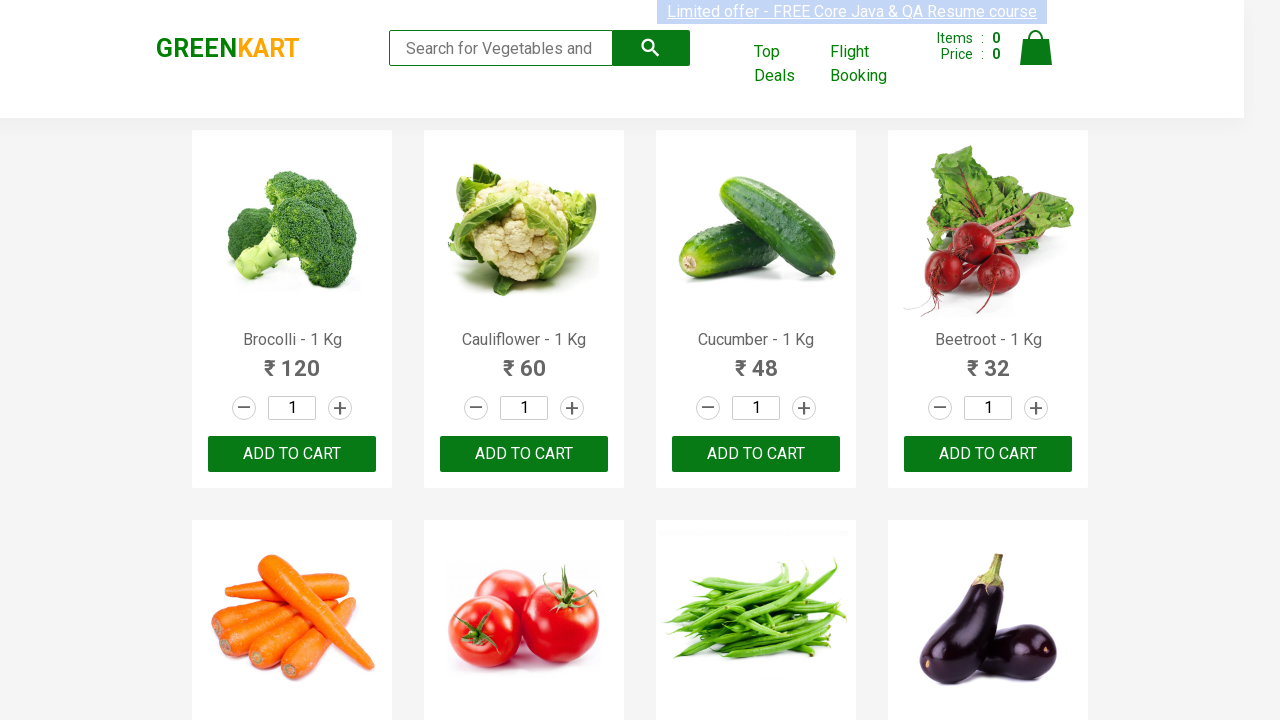

Filled search field with 'ca' to filter products on .search-keyword
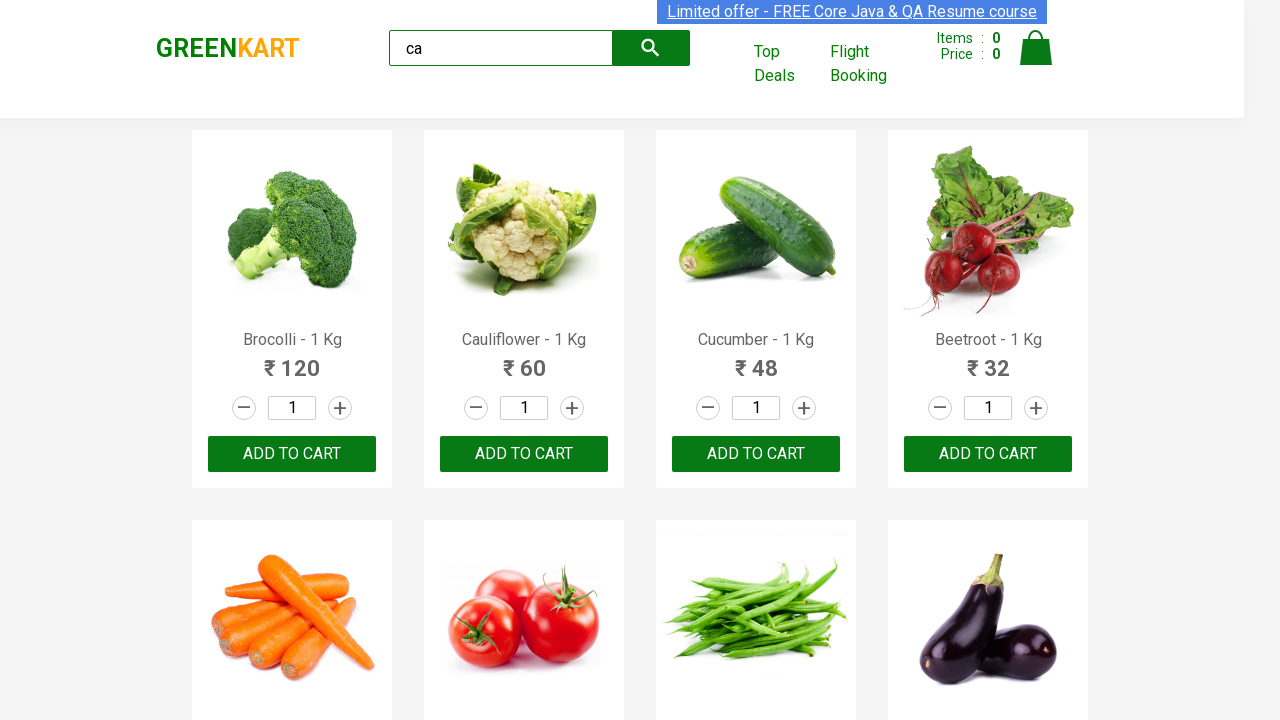

Waited for product filter results to load
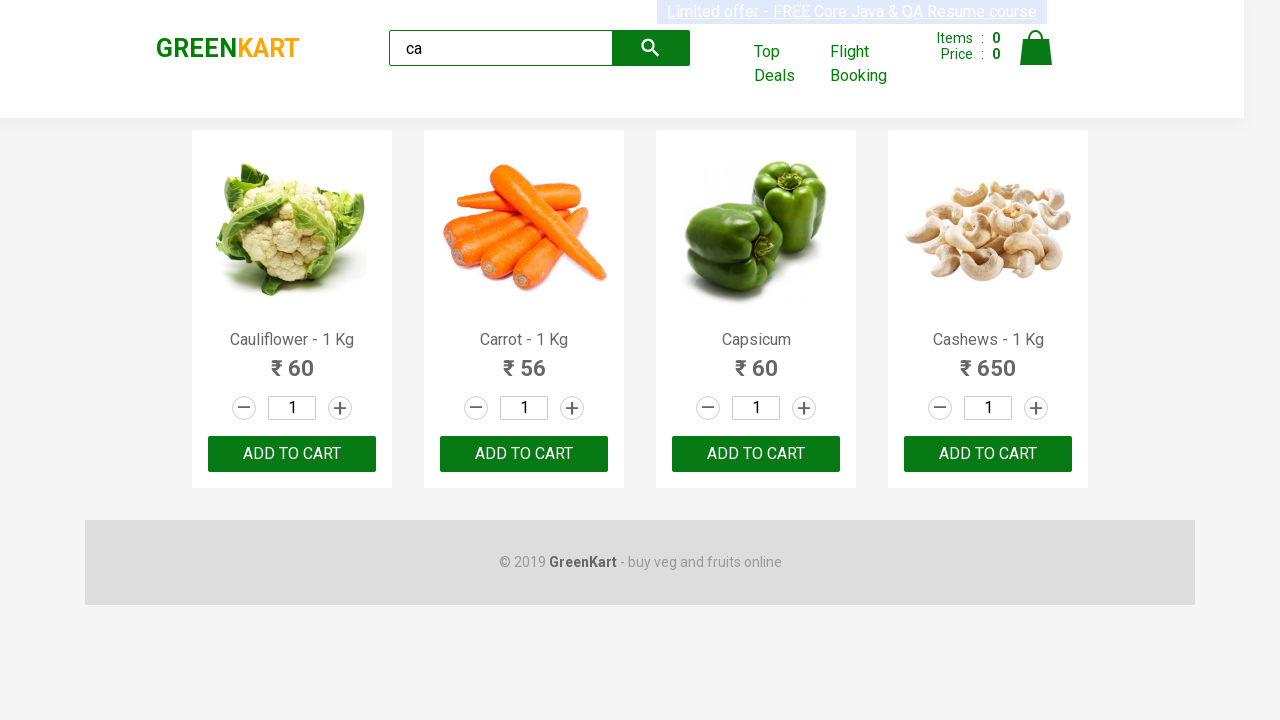

Added second product to cart by clicking ADD TO CART button at (524, 454) on .products .product >> nth=1 >> text=ADD TO CART
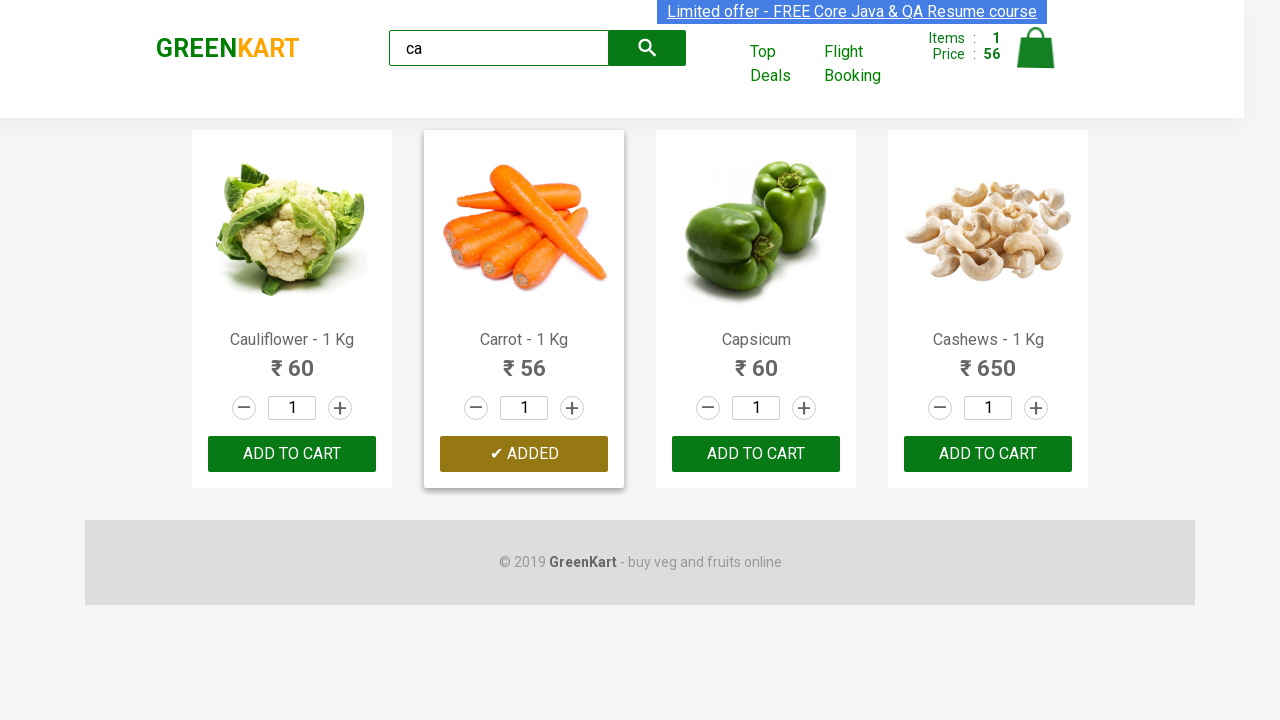

Retrieved product list with 4 items
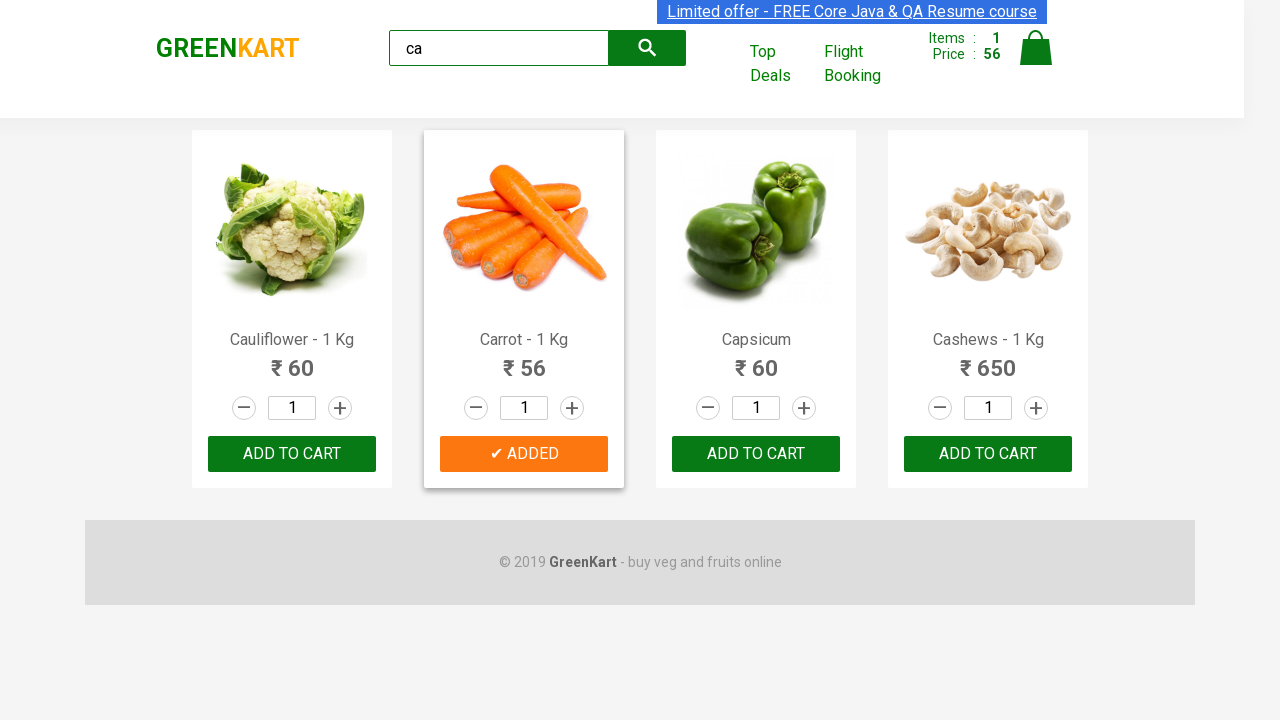

Retrieved product name 'Cauliflower - 1 Kg' from product at index 0
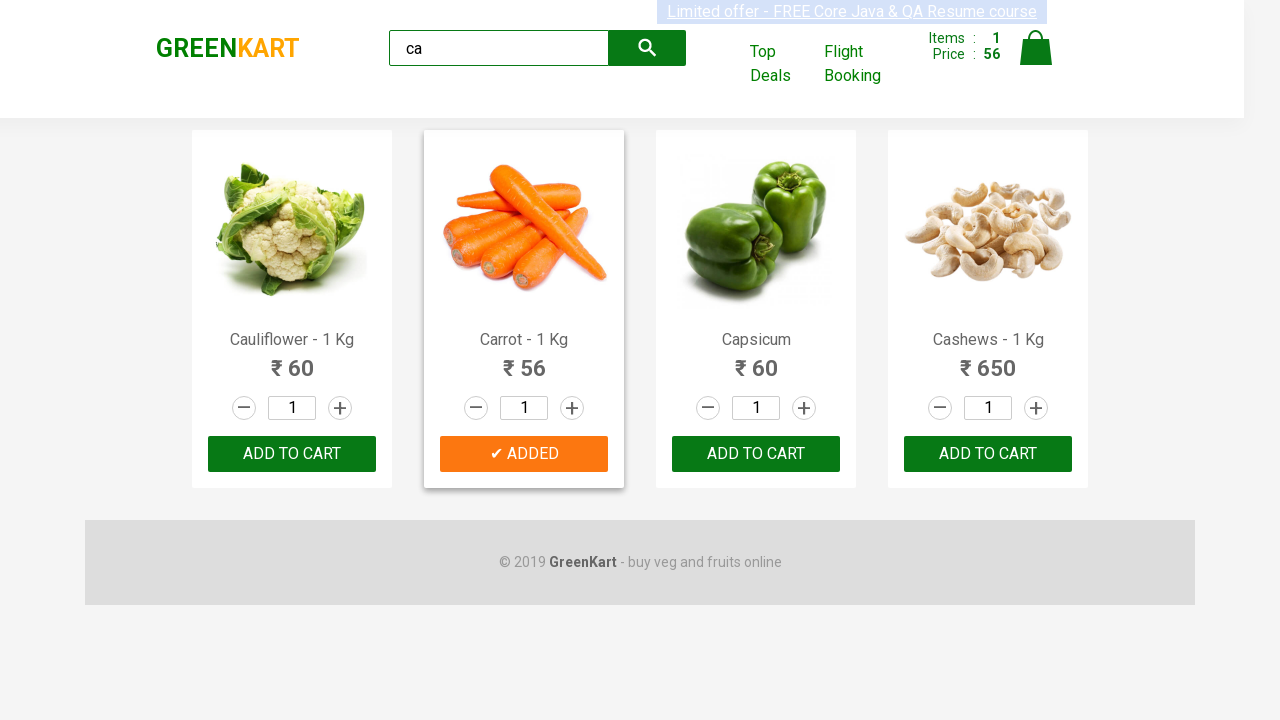

Retrieved product name 'Carrot - 1 Kg' from product at index 1
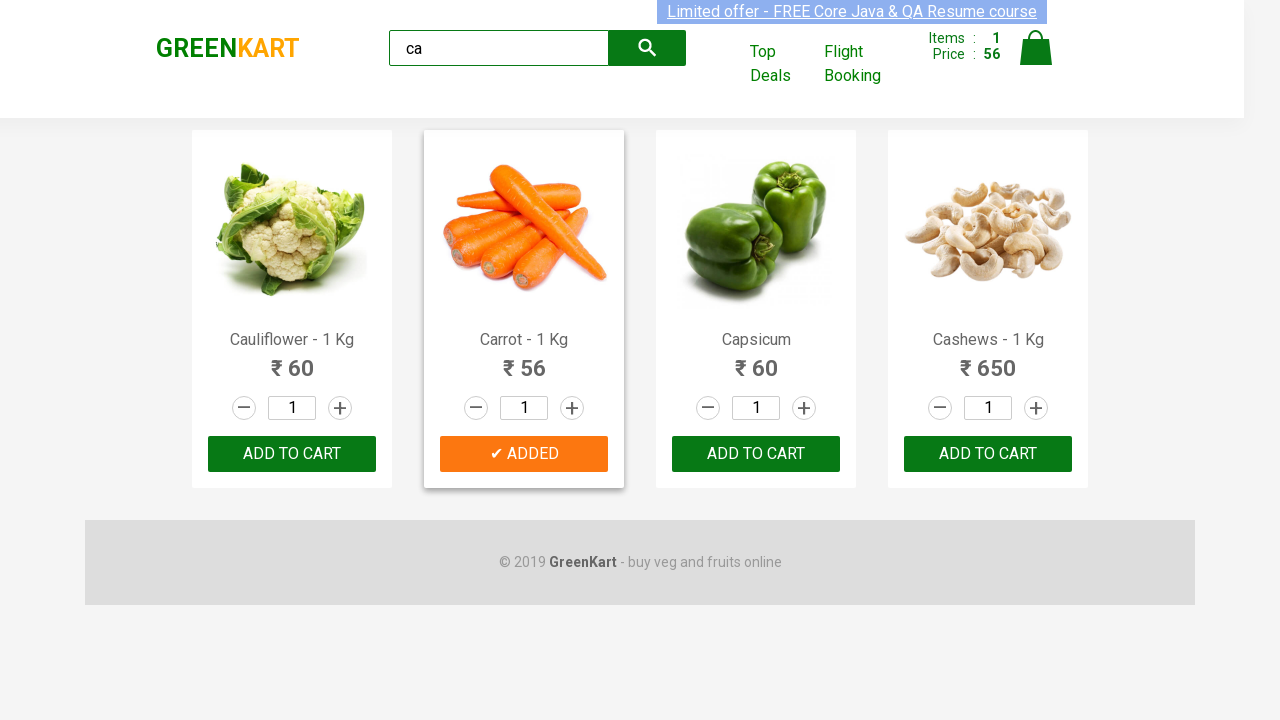

Retrieved product name 'Capsicum' from product at index 2
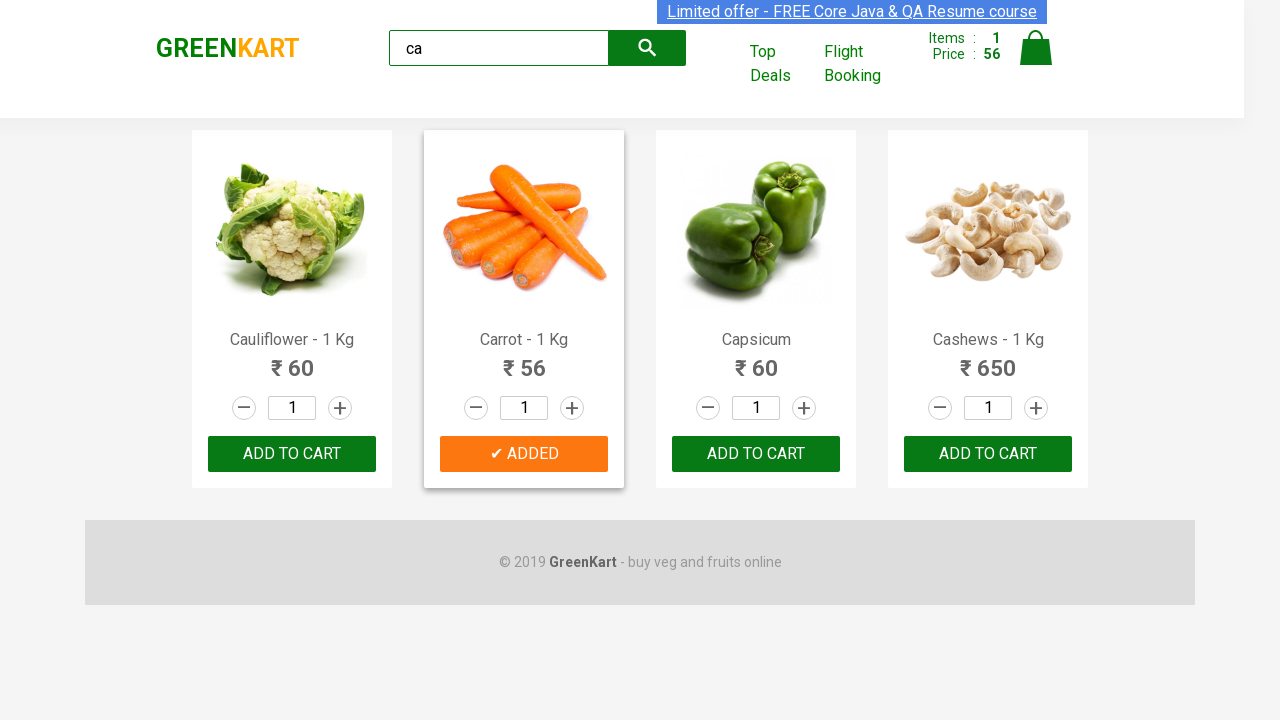

Retrieved product name 'Cashews - 1 Kg' from product at index 3
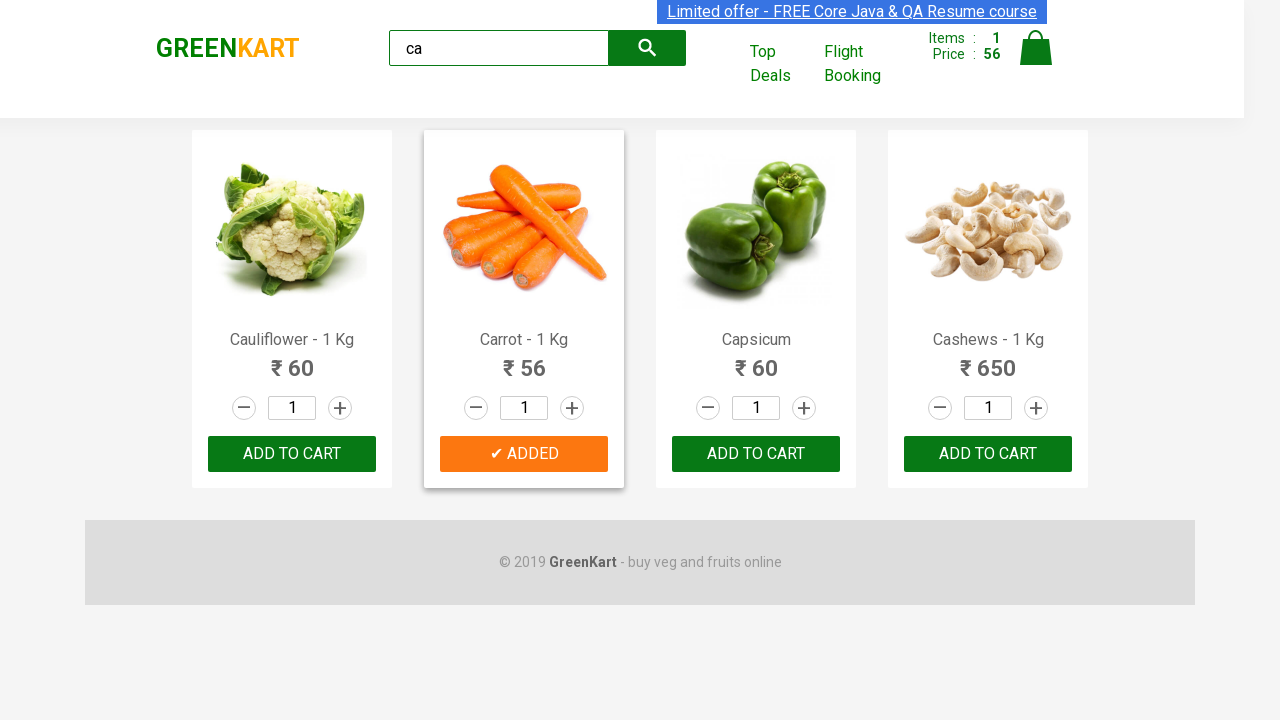

Found and added Cashew product 'Cashews - 1 Kg' to cart at (988, 454) on .products .product >> nth=3 >> button
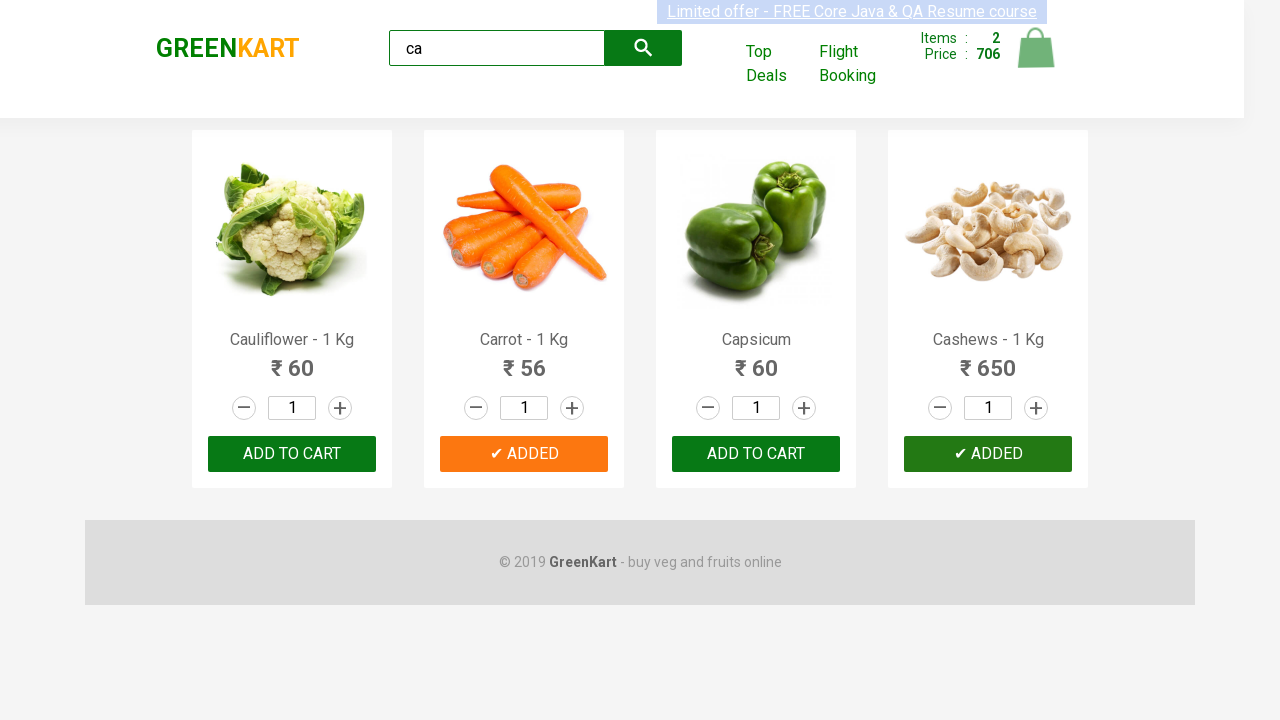

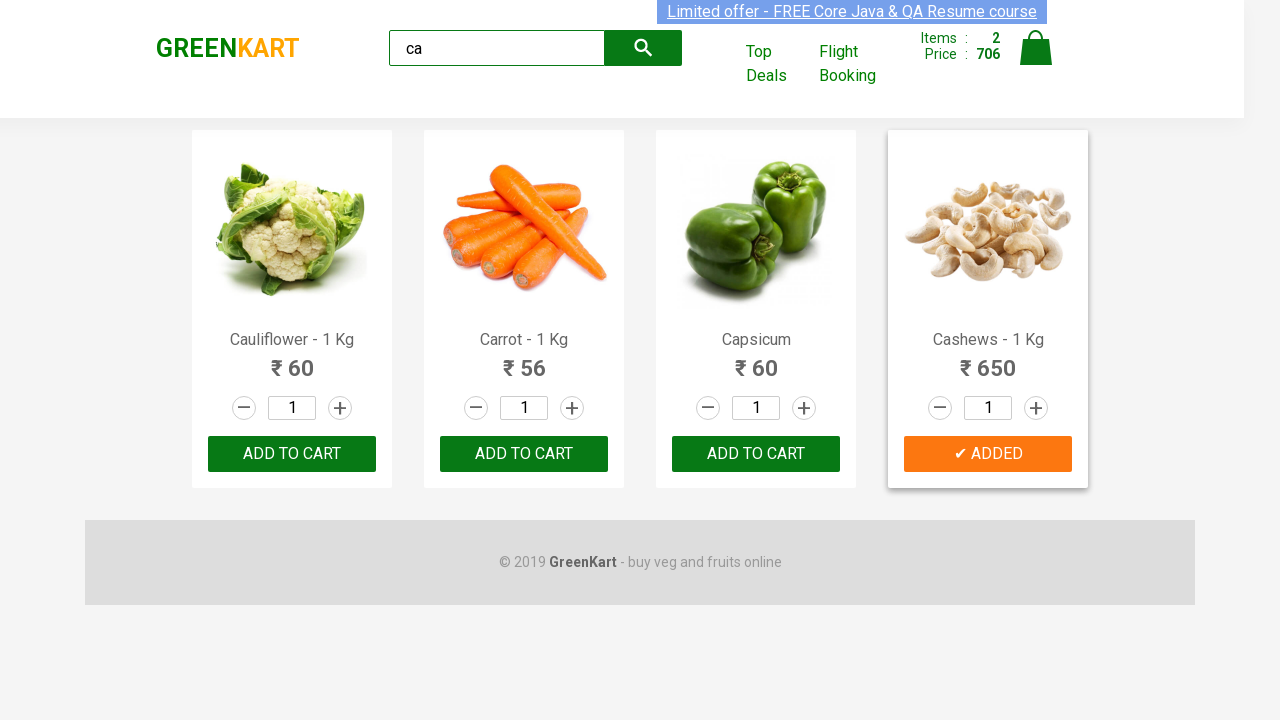